Tests a flight booking flow by selecting departure and destination cities, choosing a flight, and completing the purchase

Starting URL: https://blazedemo.com

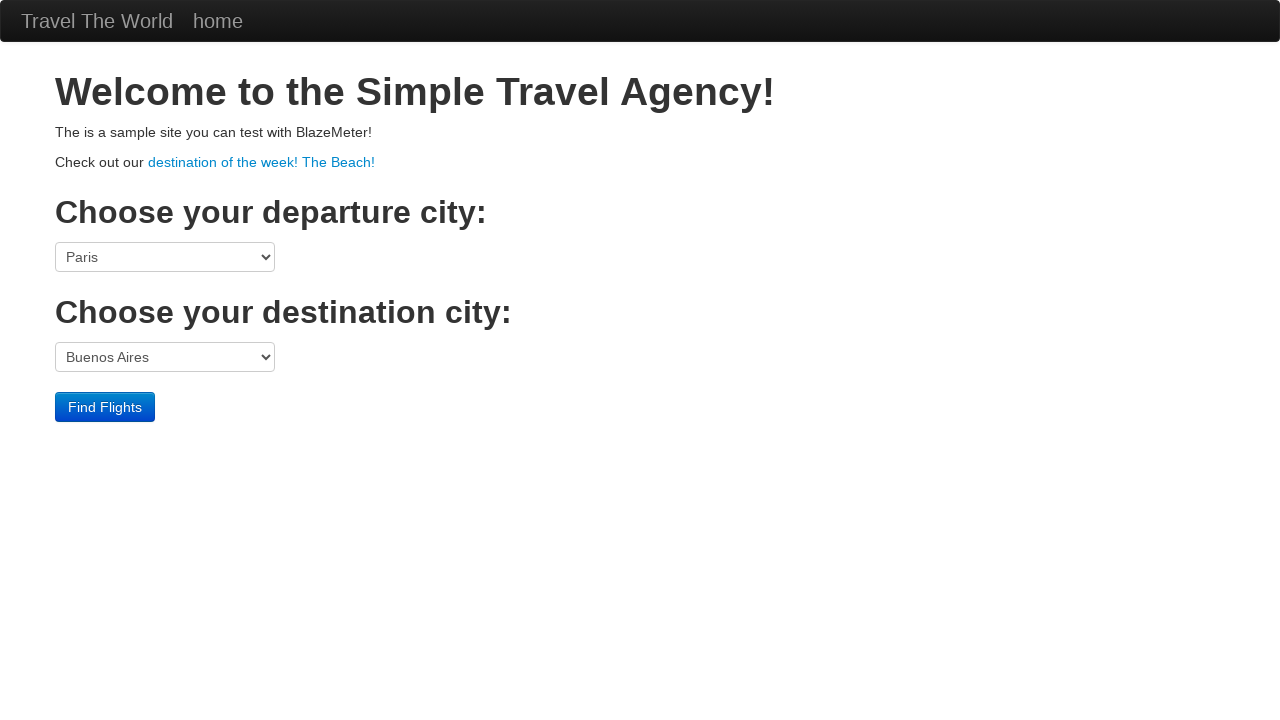

Clicked departure city dropdown at (165, 257) on select[name='fromPort']
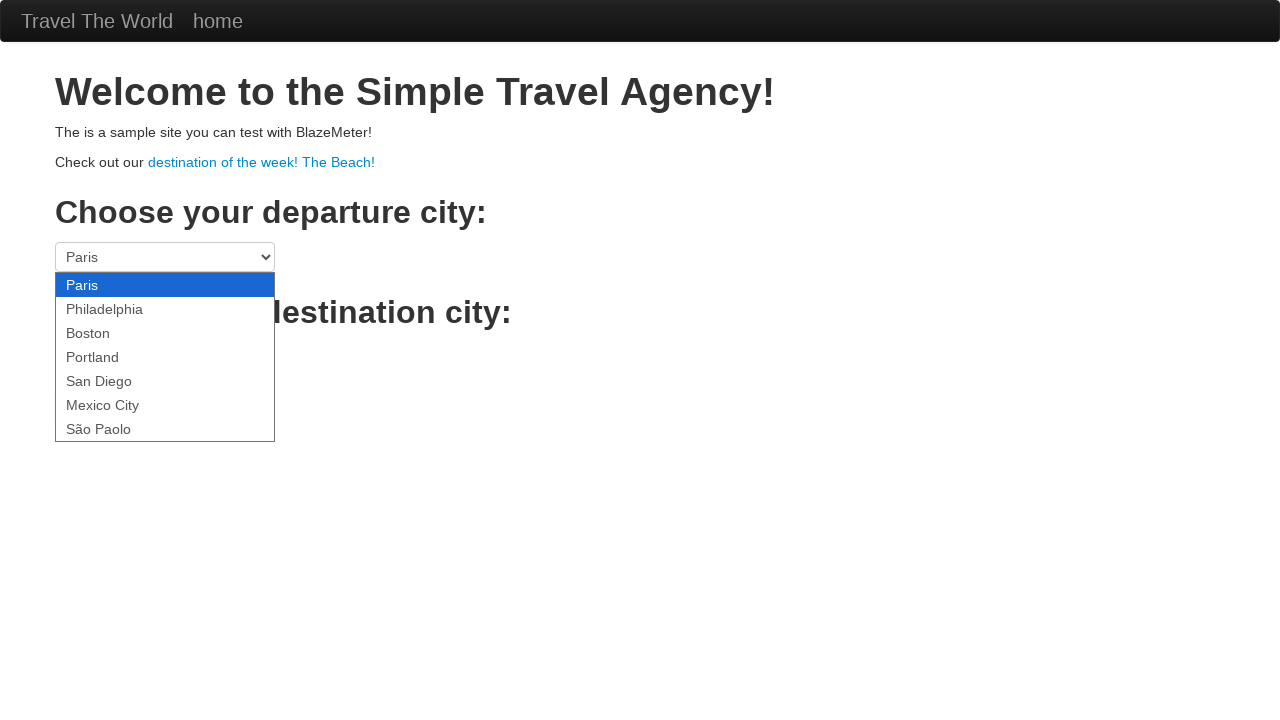

Selected Portland as departure city on select[name='fromPort']
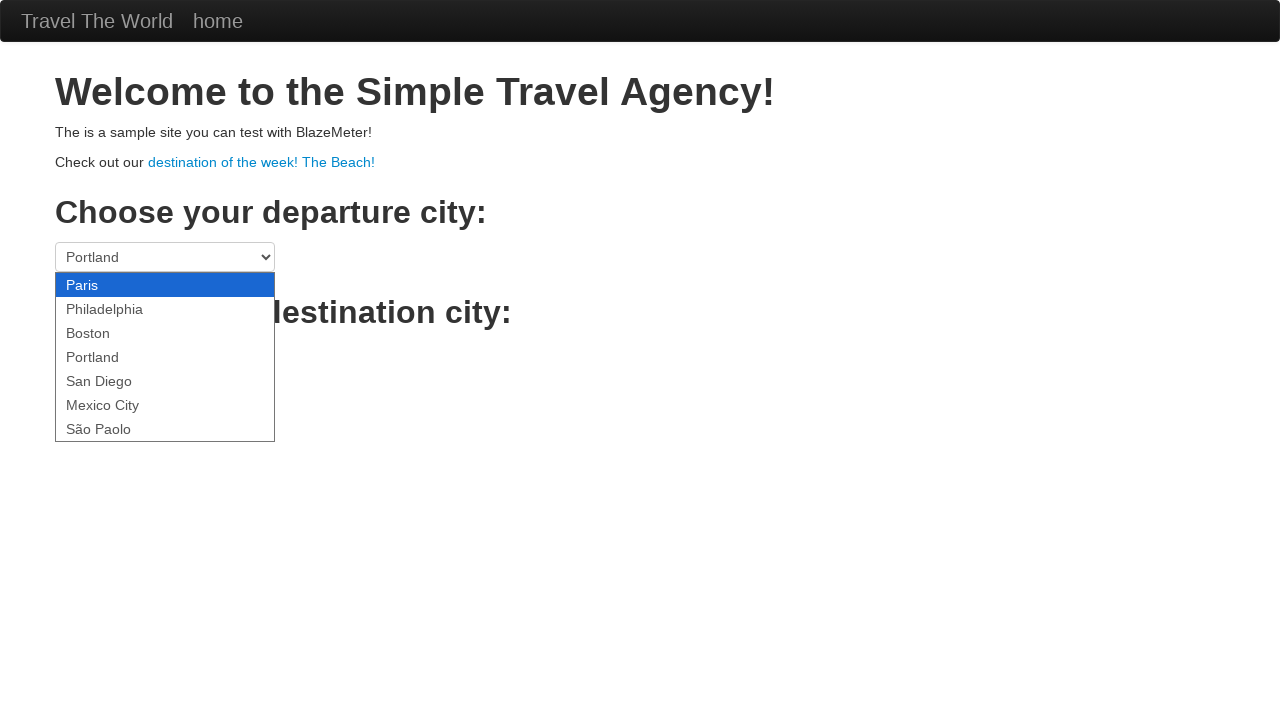

Clicked destination city dropdown at (165, 357) on select[name='toPort']
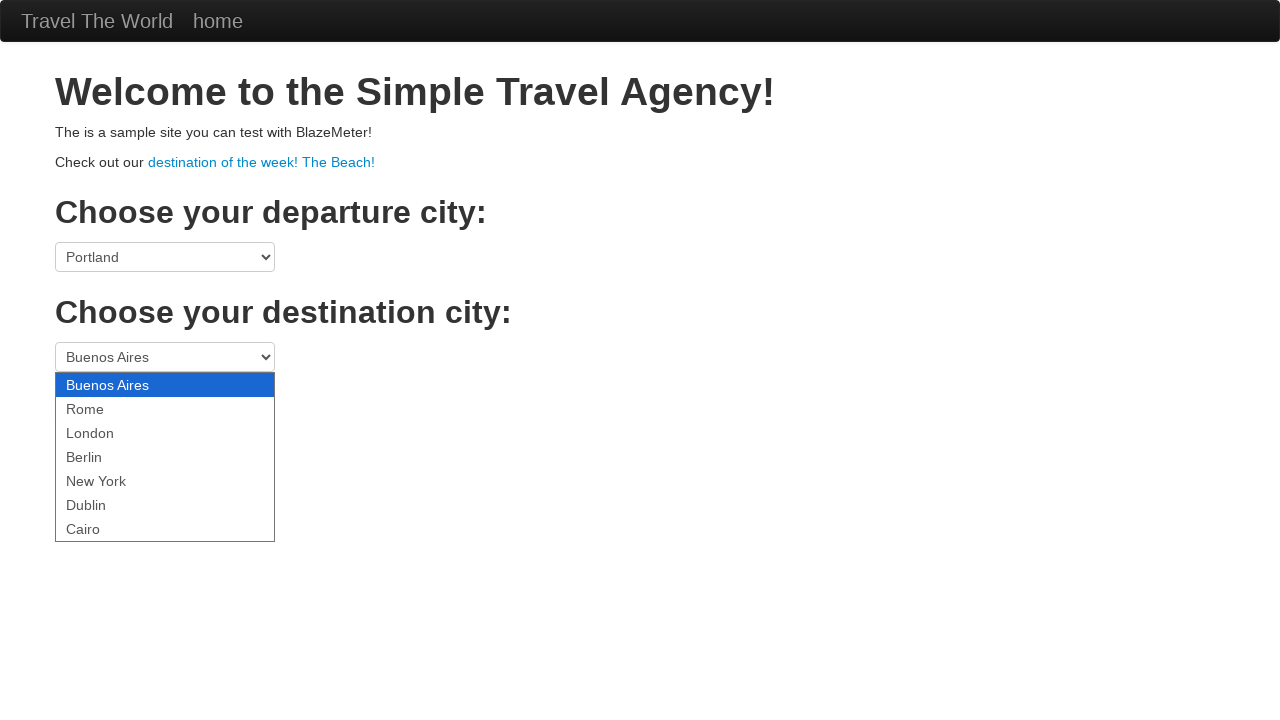

Selected Berlin as destination city on select[name='toPort']
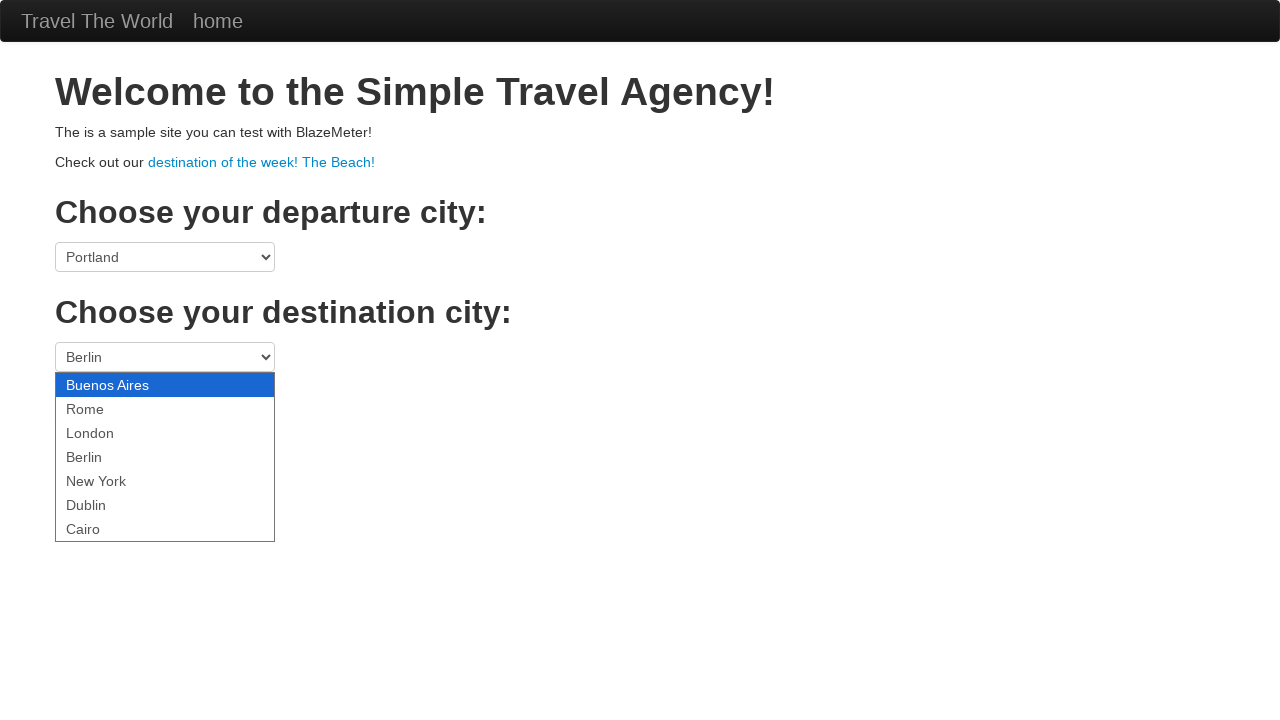

Clicked Find Flights button at (105, 407) on .btn-primary
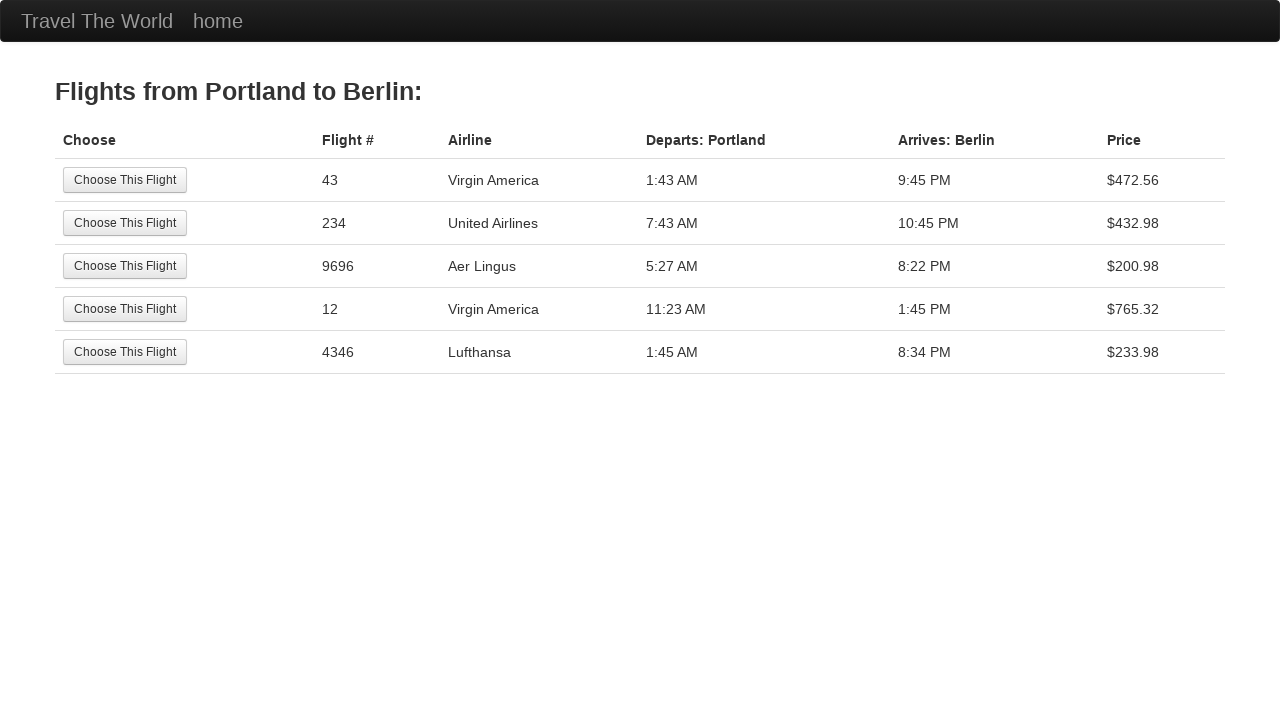

Selected first available flight at (125, 180) on tr:nth-child(1) .btn
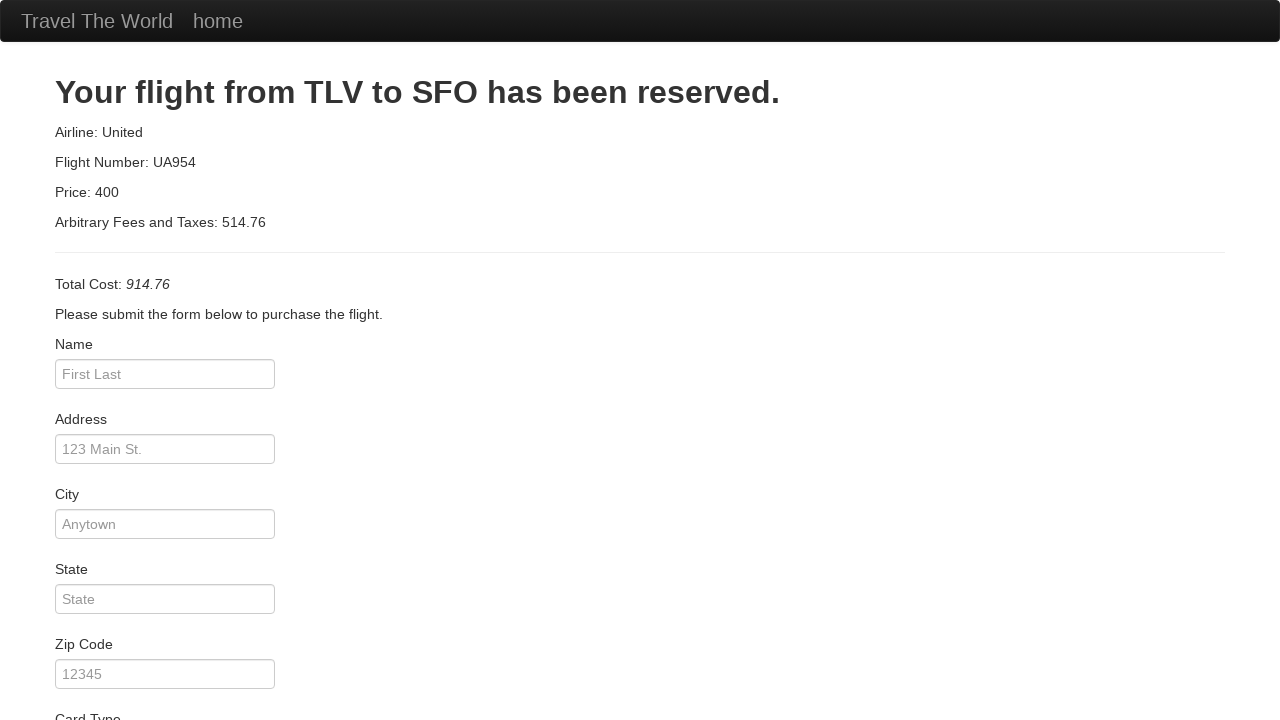

Clicked Purchase Flight button at (118, 685) on .btn-primary
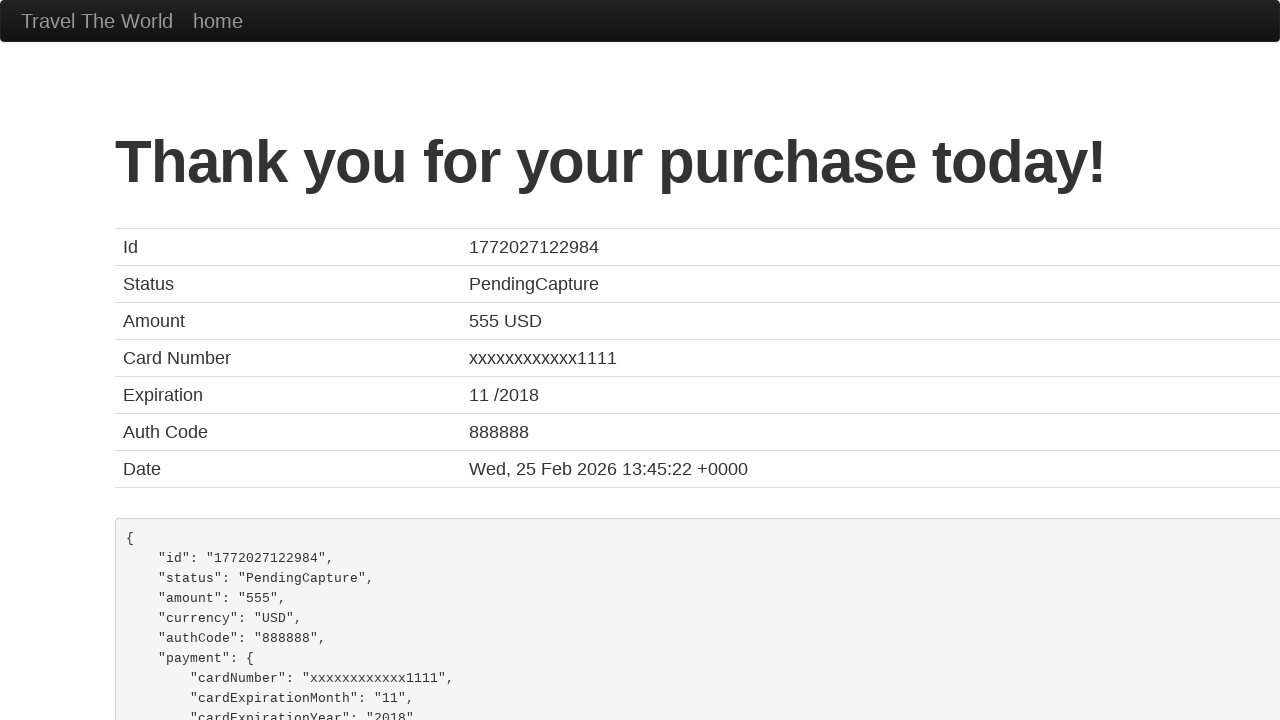

Confirmation page loaded with heading
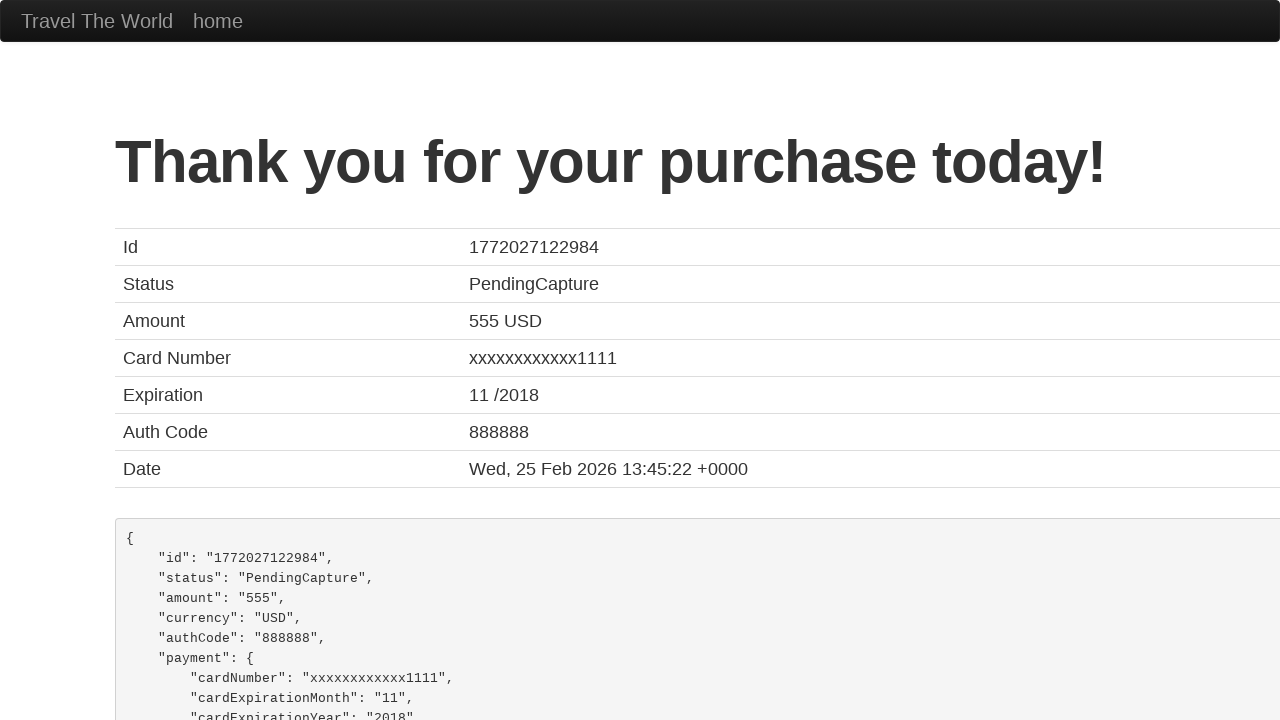

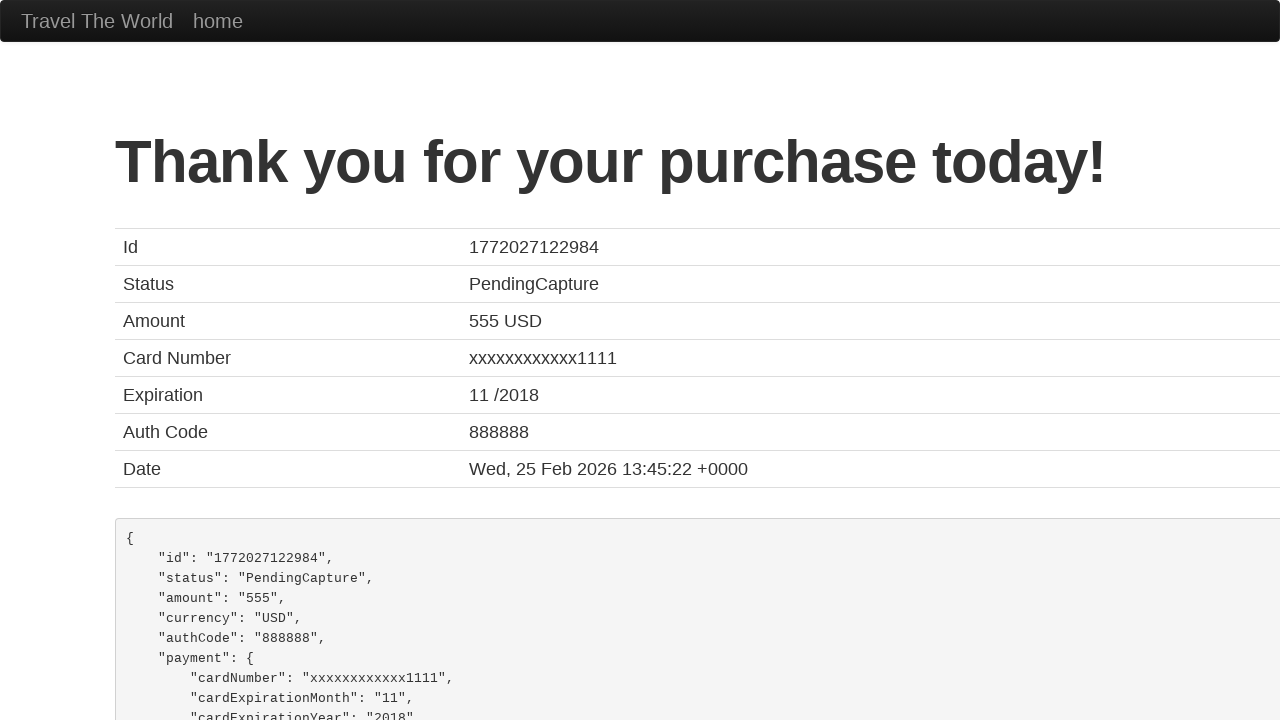